Tests registration form validation when confirmation email doesn't match the original email

Starting URL: https://alada.vn/tai-khoan/dang-ky.html

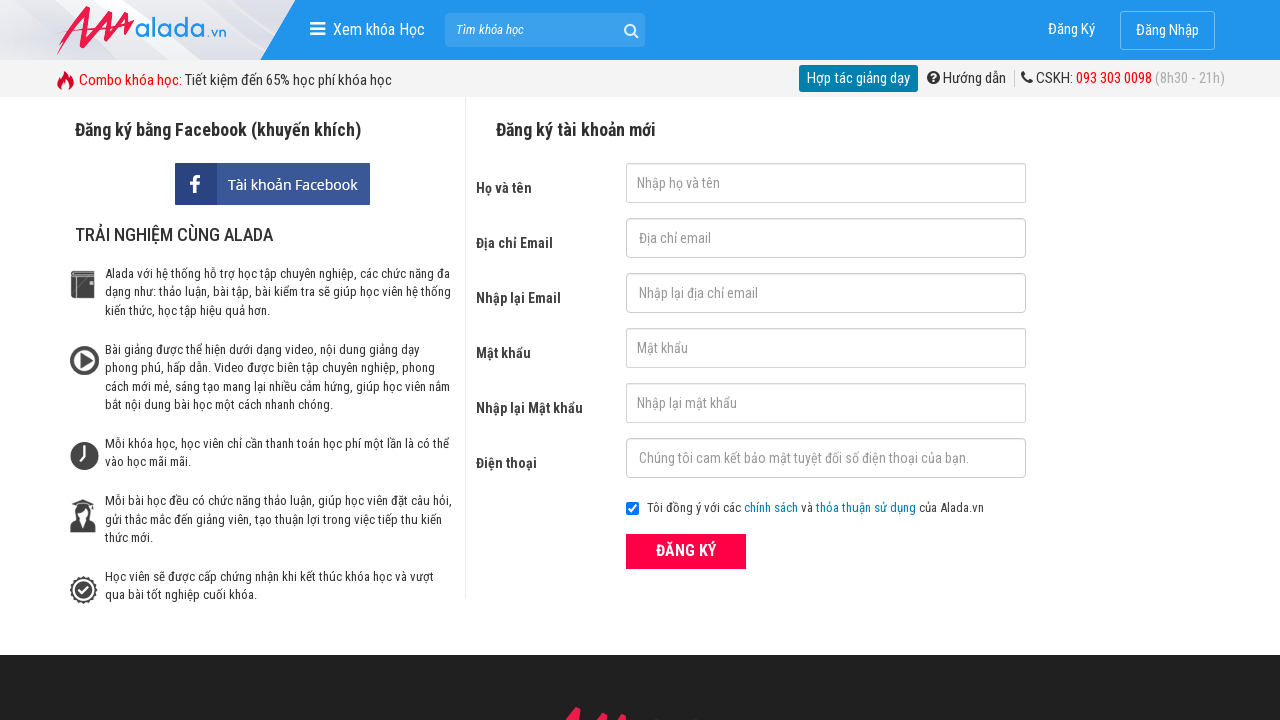

Filled first name field with 'quang nguyen' on #txtFirstname
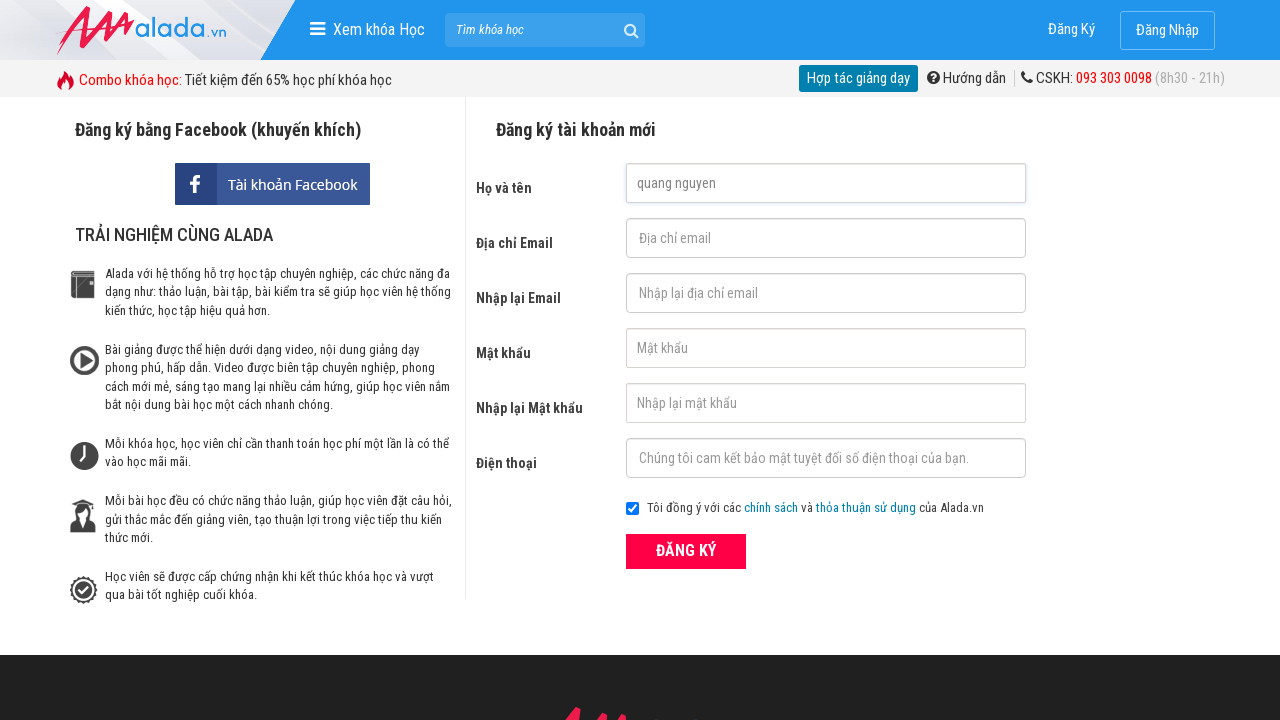

Filled email field with 'quangne123@gmail.com' on #txtEmail
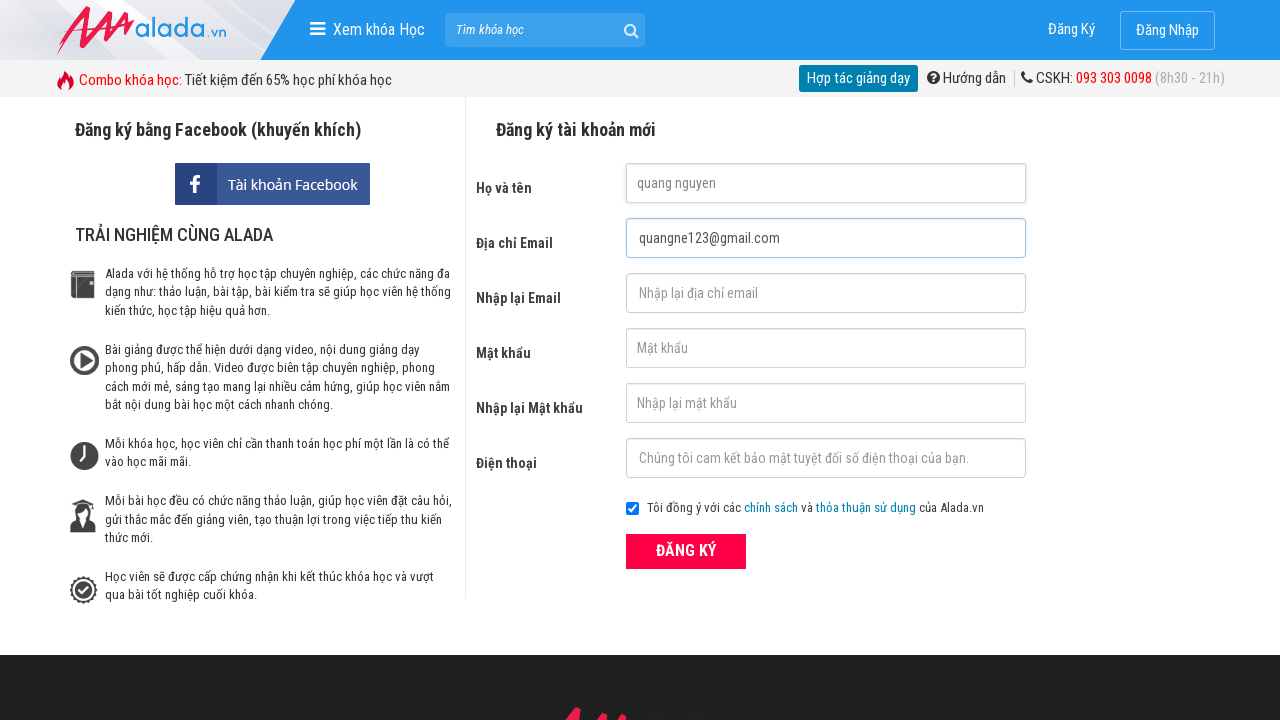

Filled confirmation email field with mismatched email '123789@123.123@' on #txtCEmail
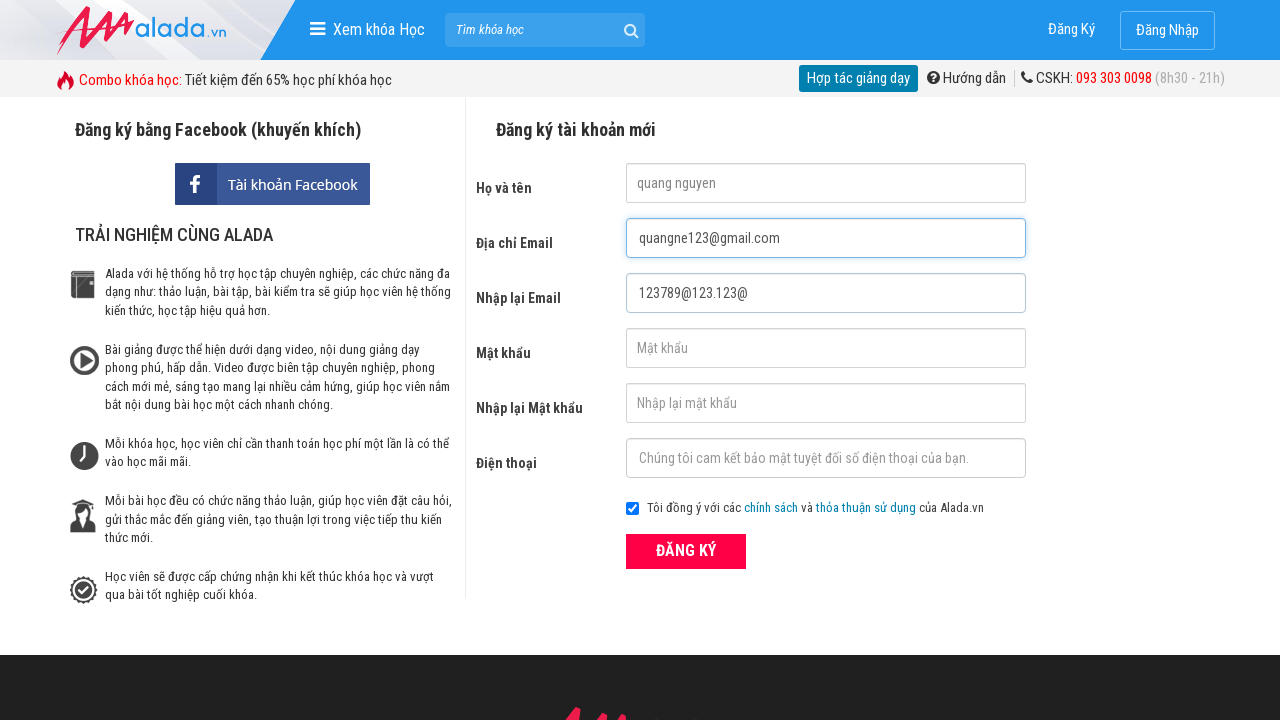

Filled password field with '123456' on #txtPassword
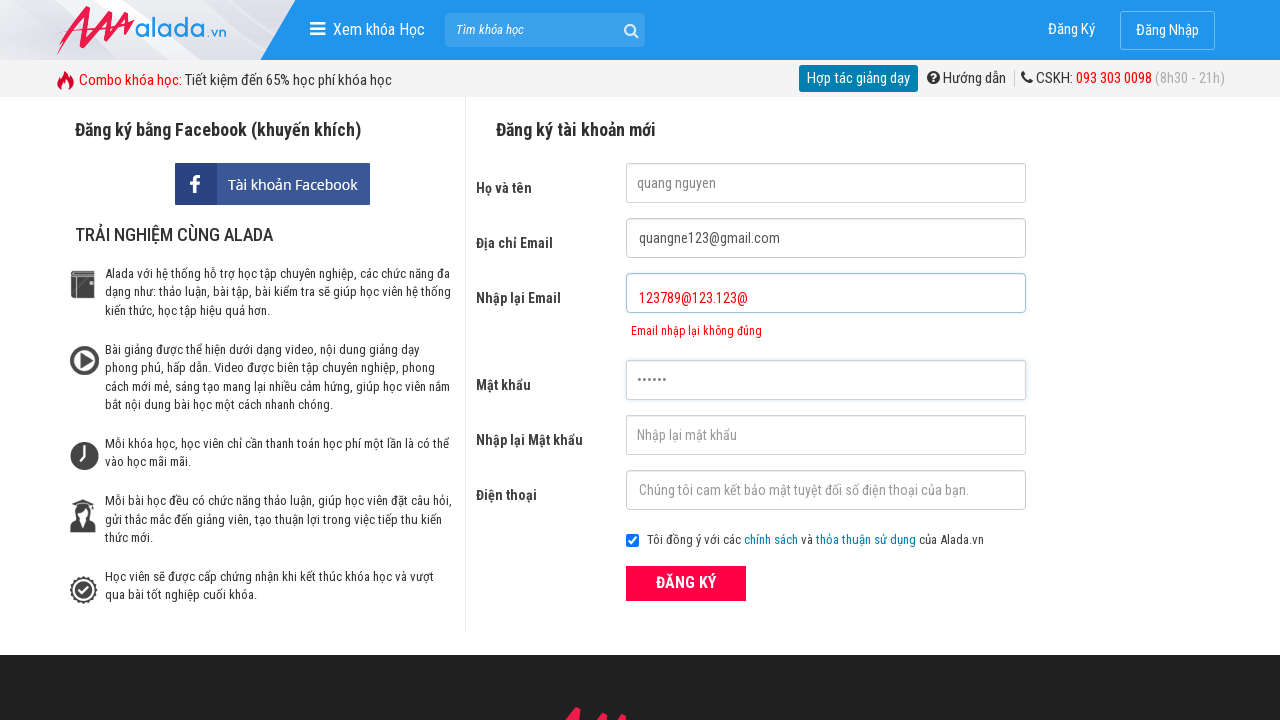

Filled password confirmation field with '123456' on #txtCPassword
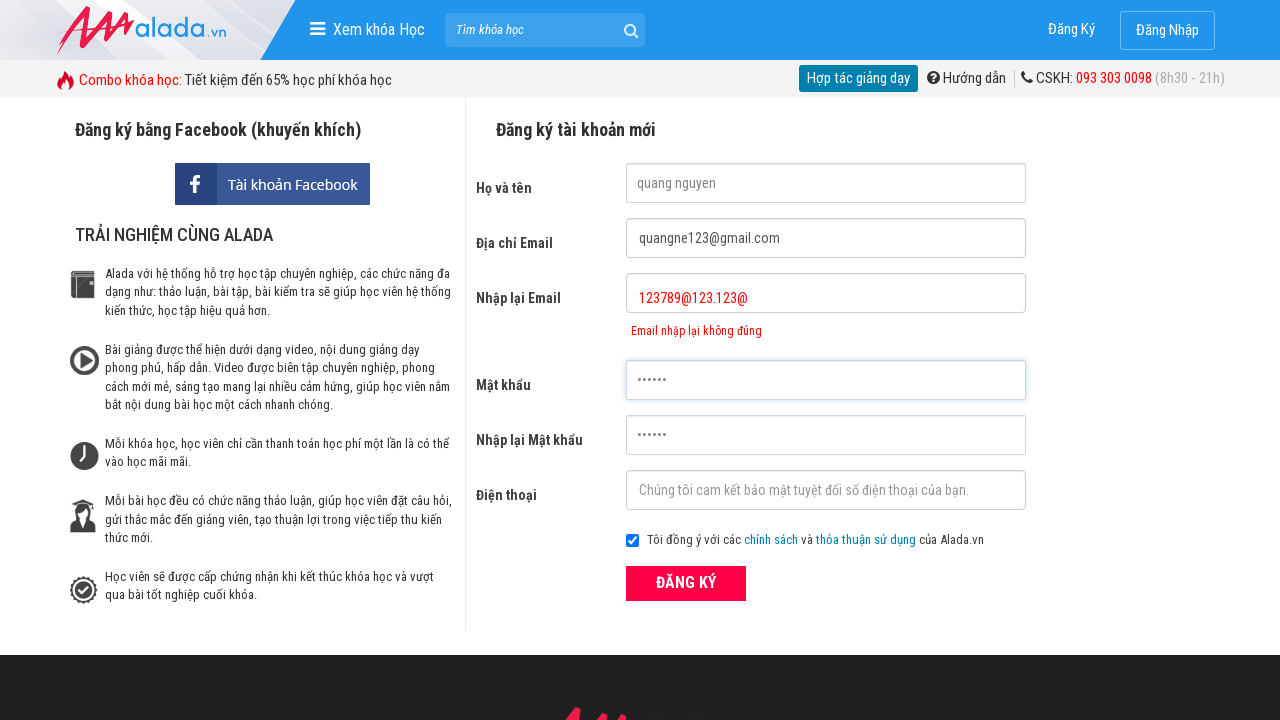

Filled phone field with '0946123456' on #txtPhone
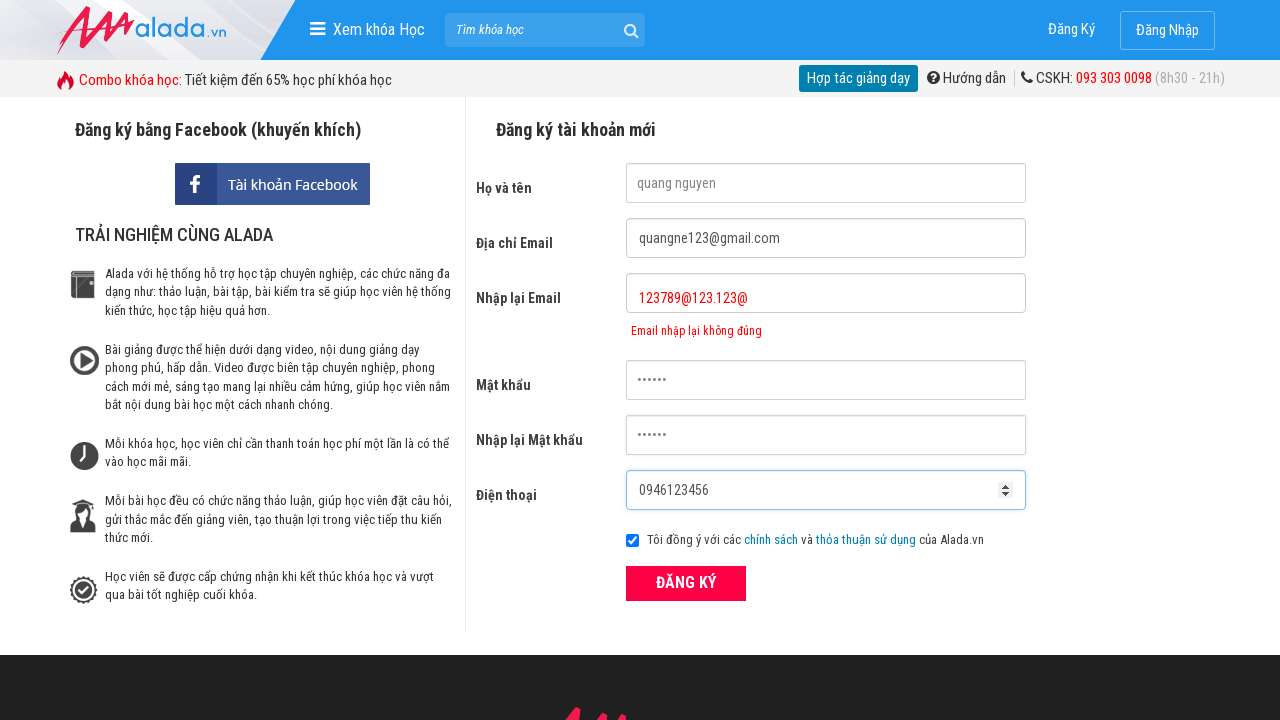

Clicked submit button to register at (686, 583) on button[type='submit']
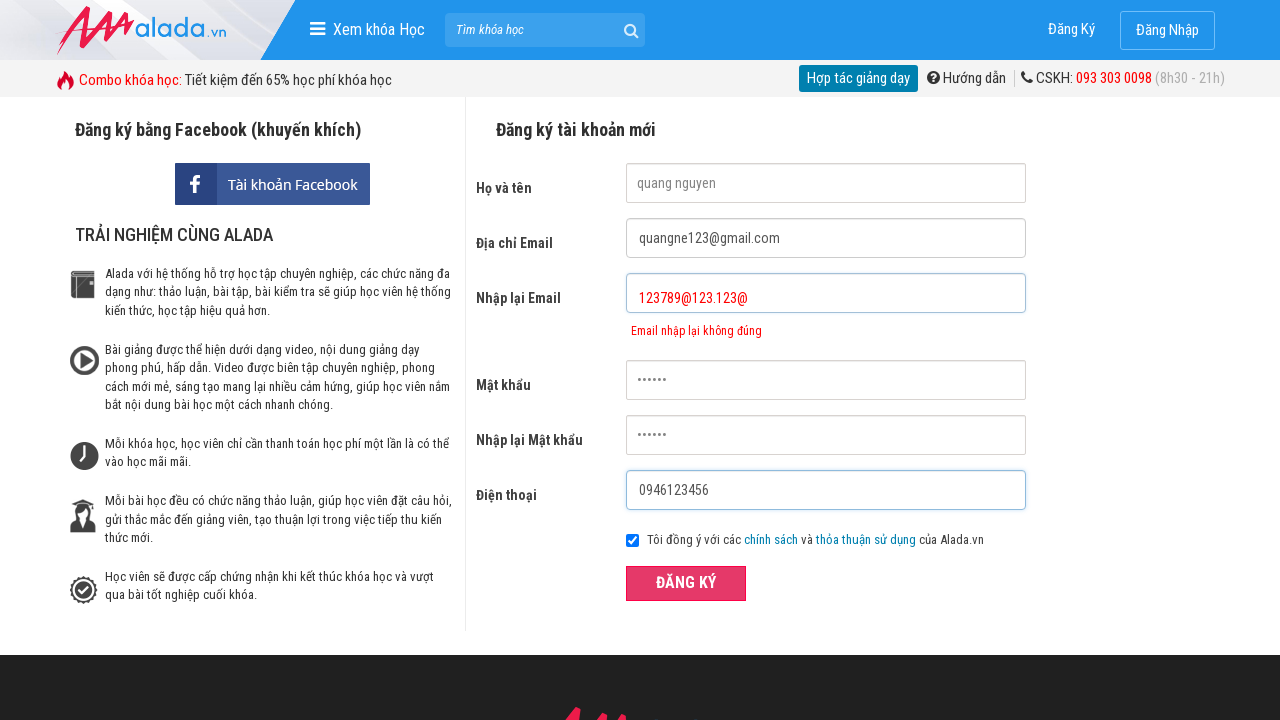

Confirmation email error message appeared
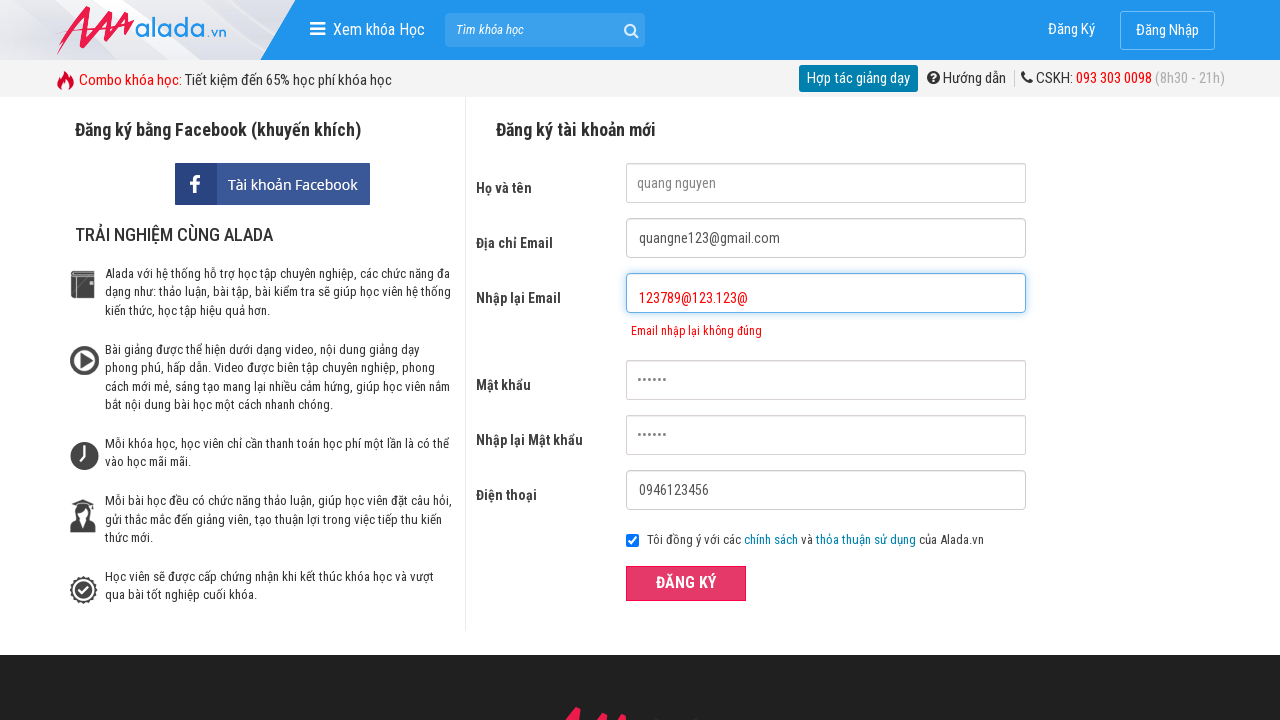

Verified error message displays 'Email nhập lại không đúng'
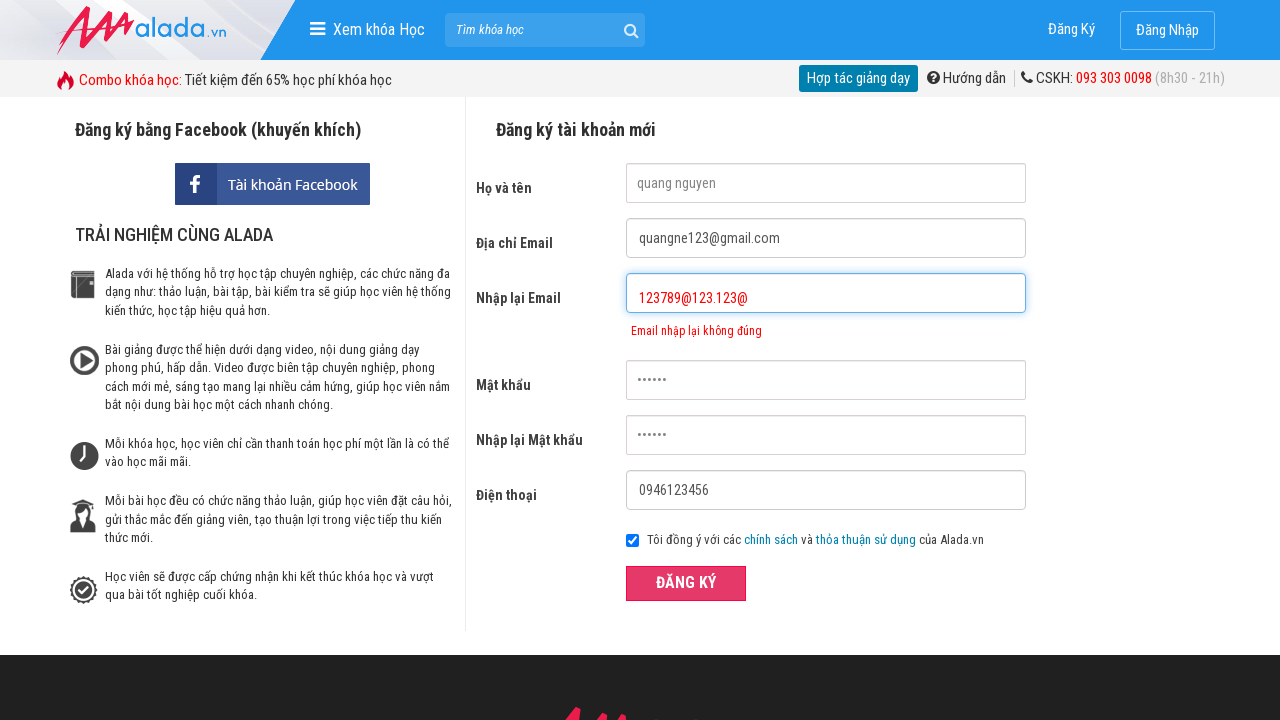

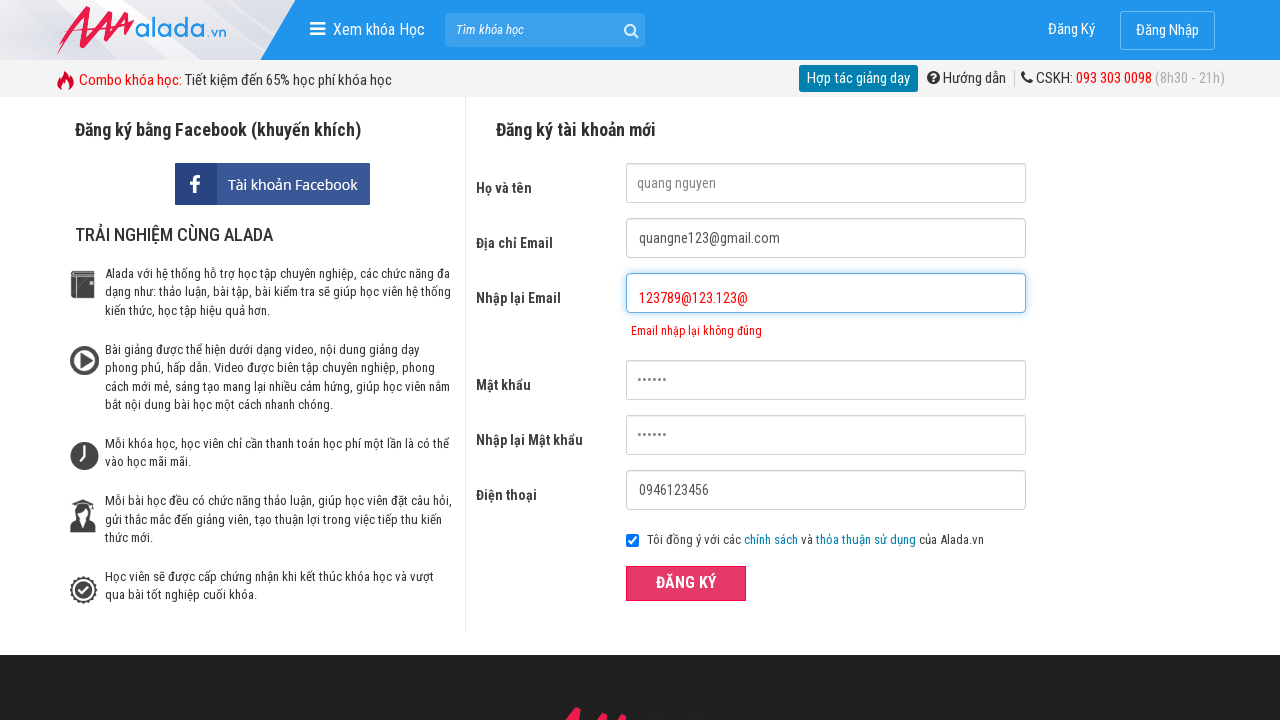